Tests entering text in a prompt dialog and accepting

Starting URL: https://testpages.eviltester.com/styled/alerts/alert-test.html

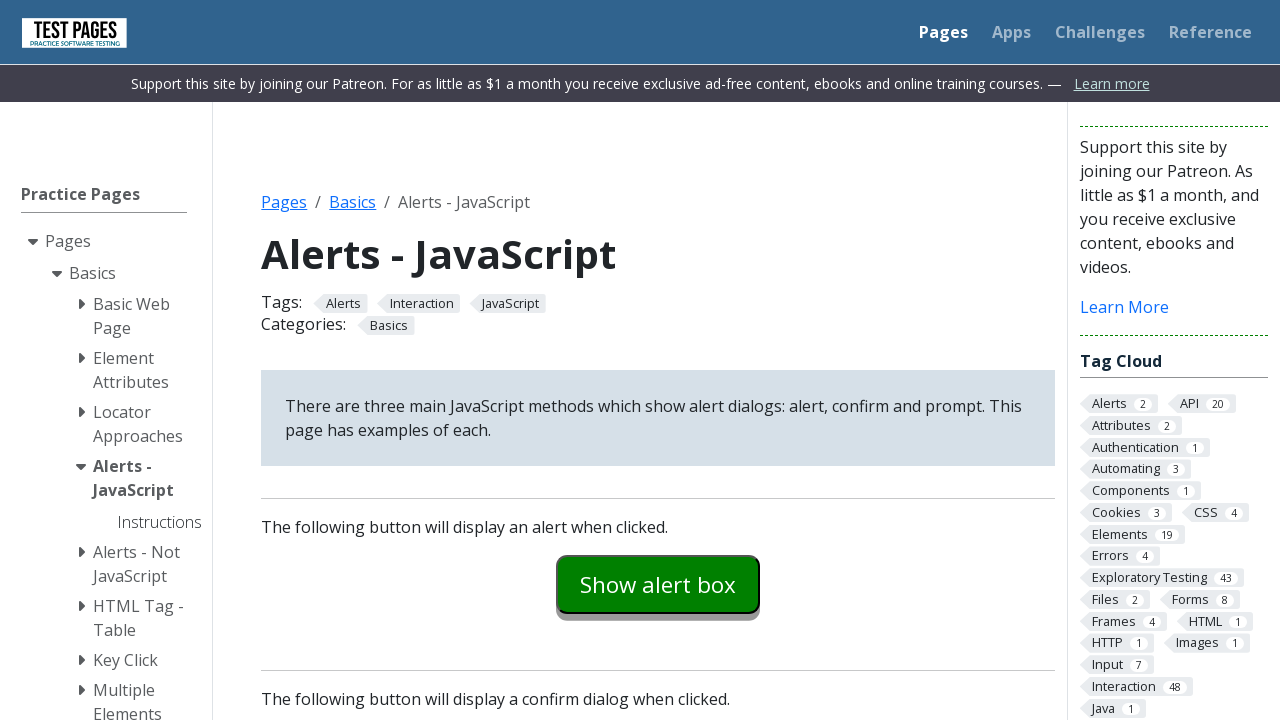

Set up dialog handler to accept prompt with text 'some random input'
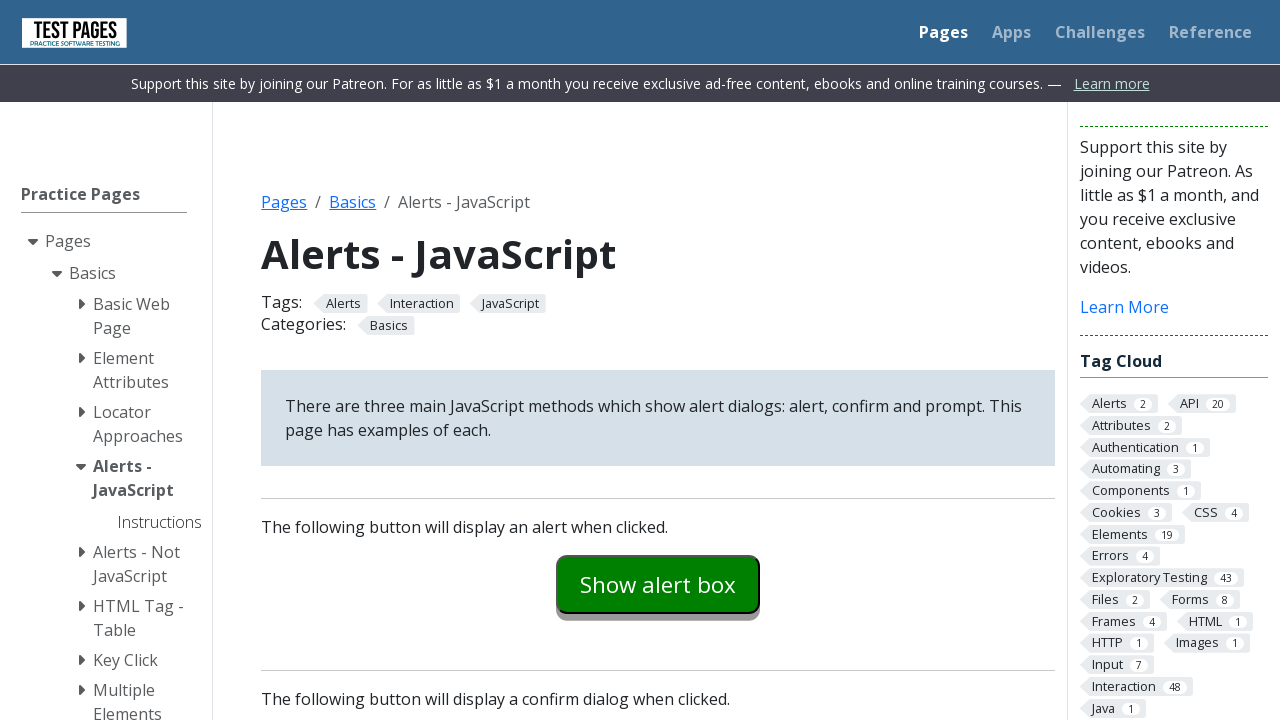

Clicked prompt example button at (658, 360) on #promptexample
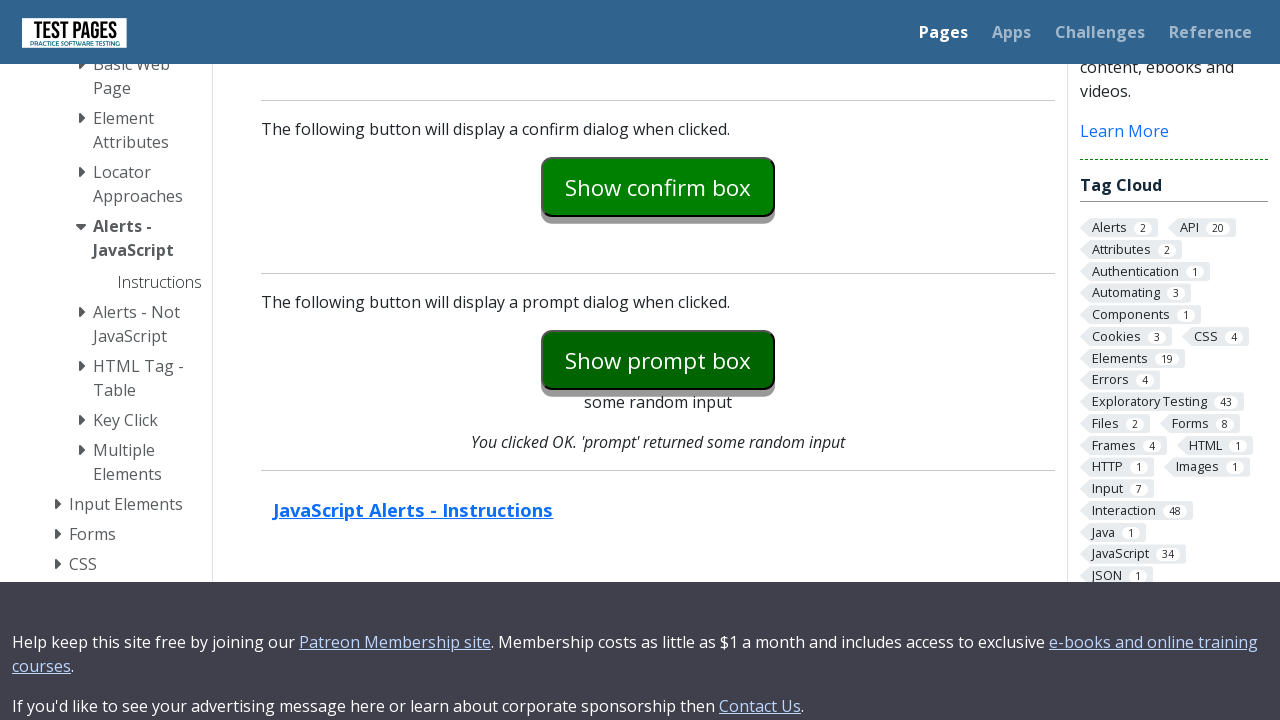

Prompt explanation text loaded and visible
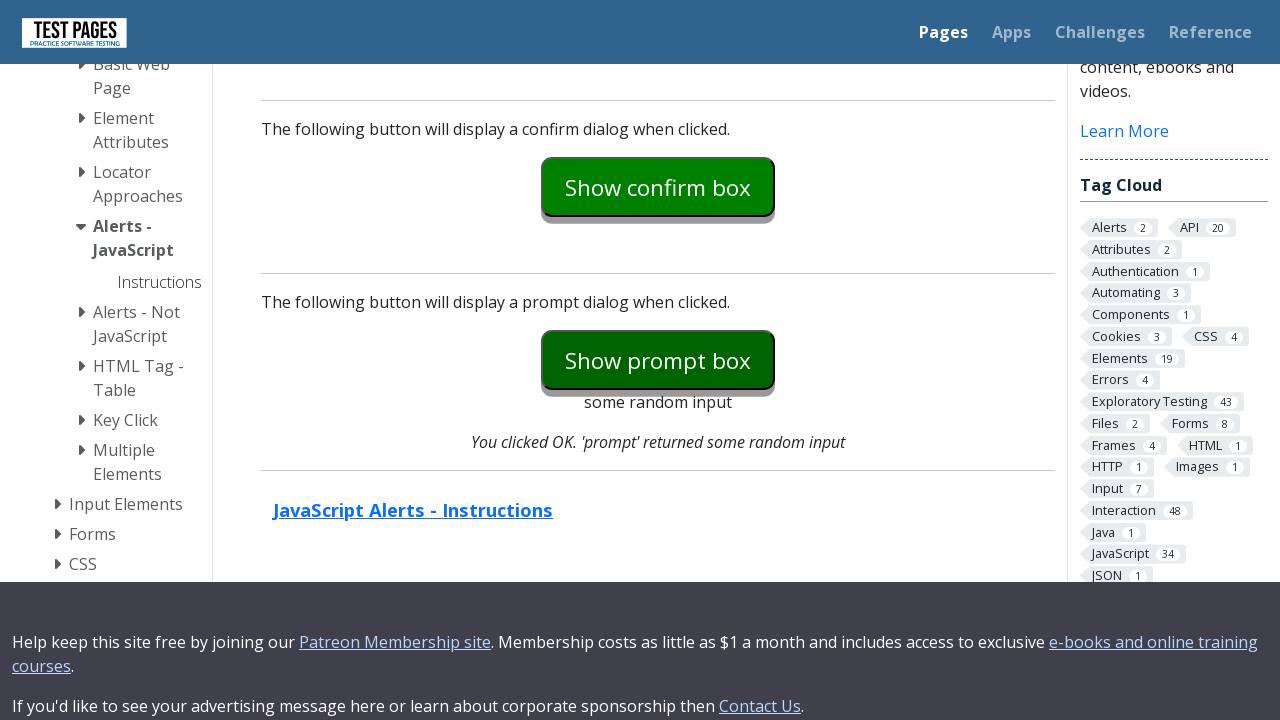

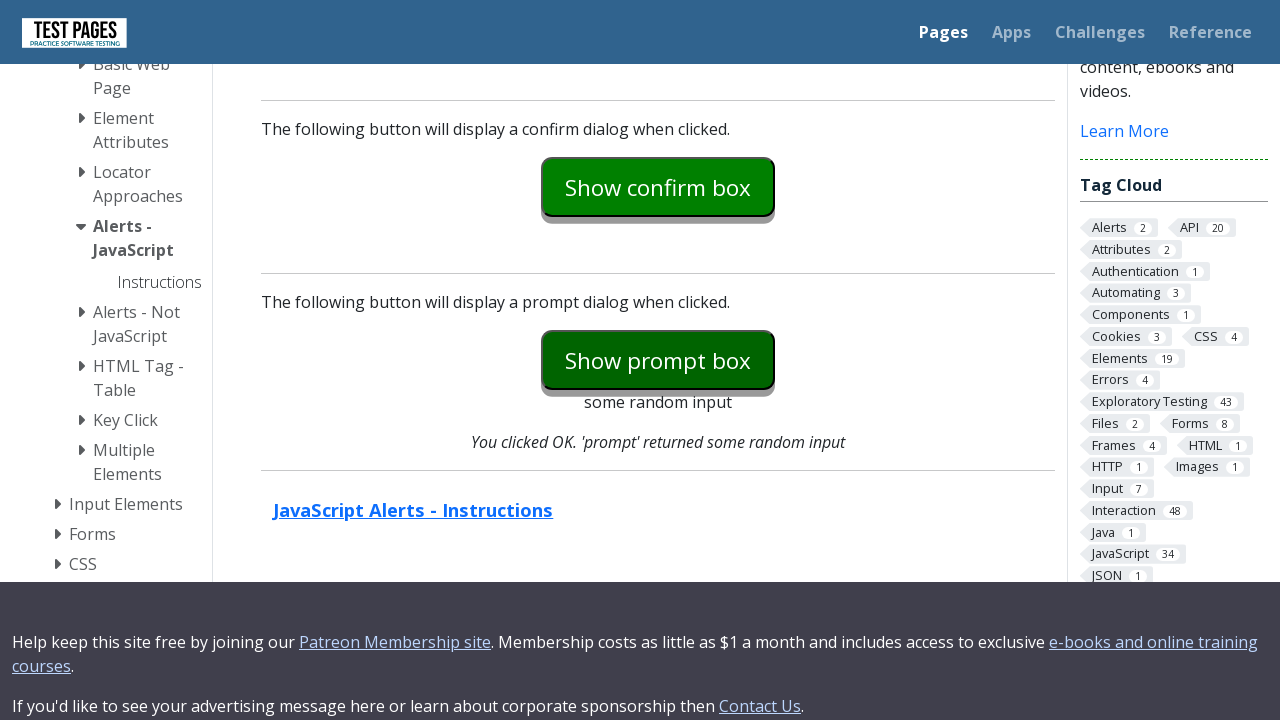